Tests file download functionality by clicking a download link and verifying the file downloads successfully

Starting URL: https://loopcamp.vercel.app/download.html

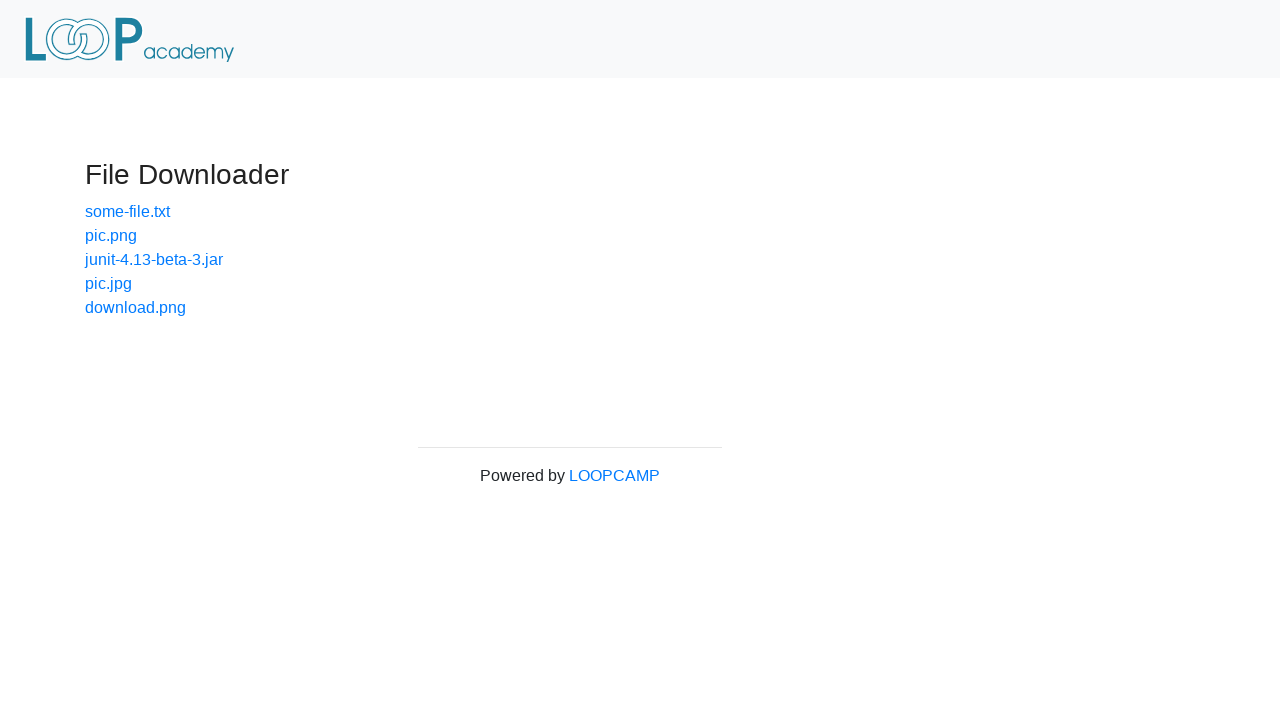

Clicked download link for some-file.txt at (128, 211) on xpath=//a[@href='download/some-file.txt']
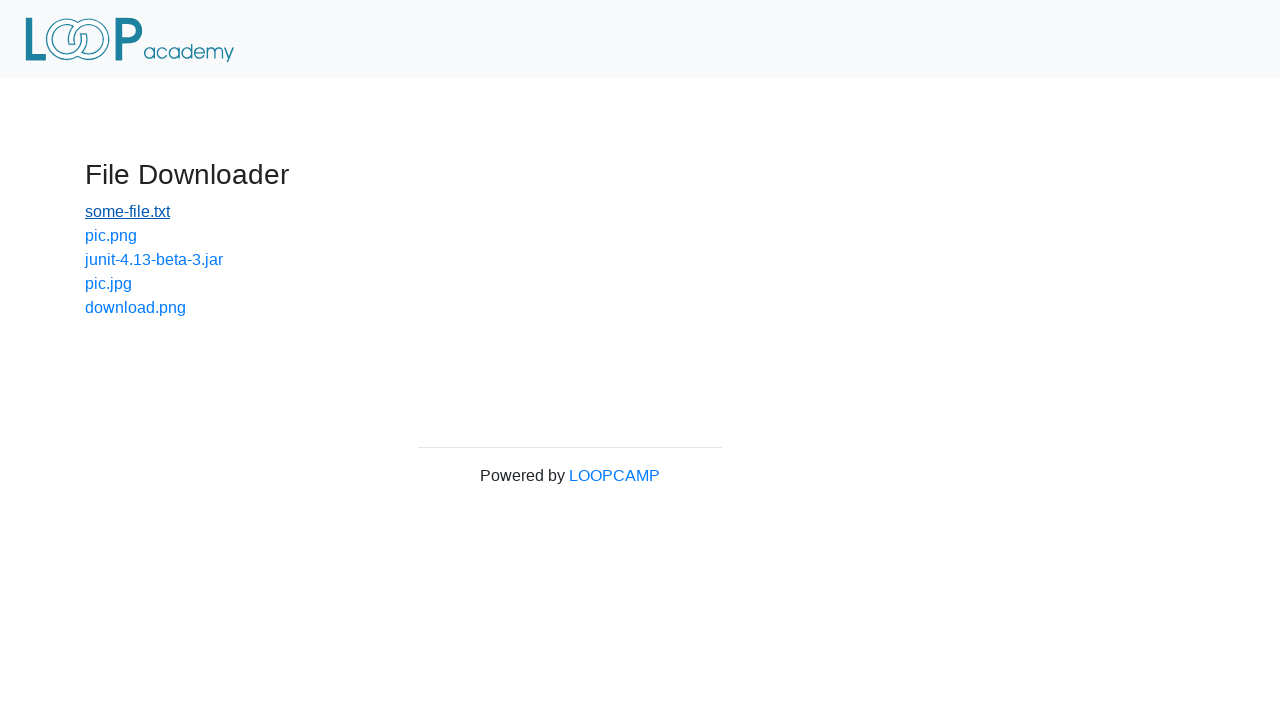

Download completed and download object retrieved
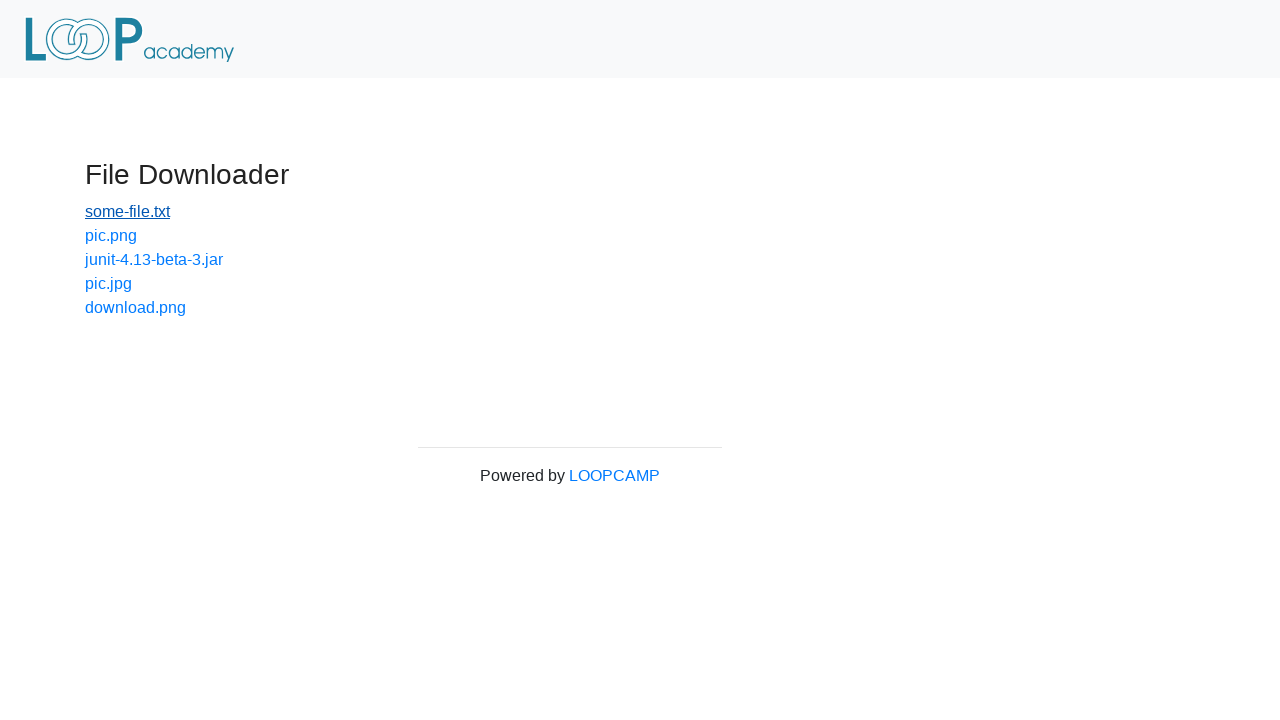

Verified downloaded filename is 'some-file.txt'
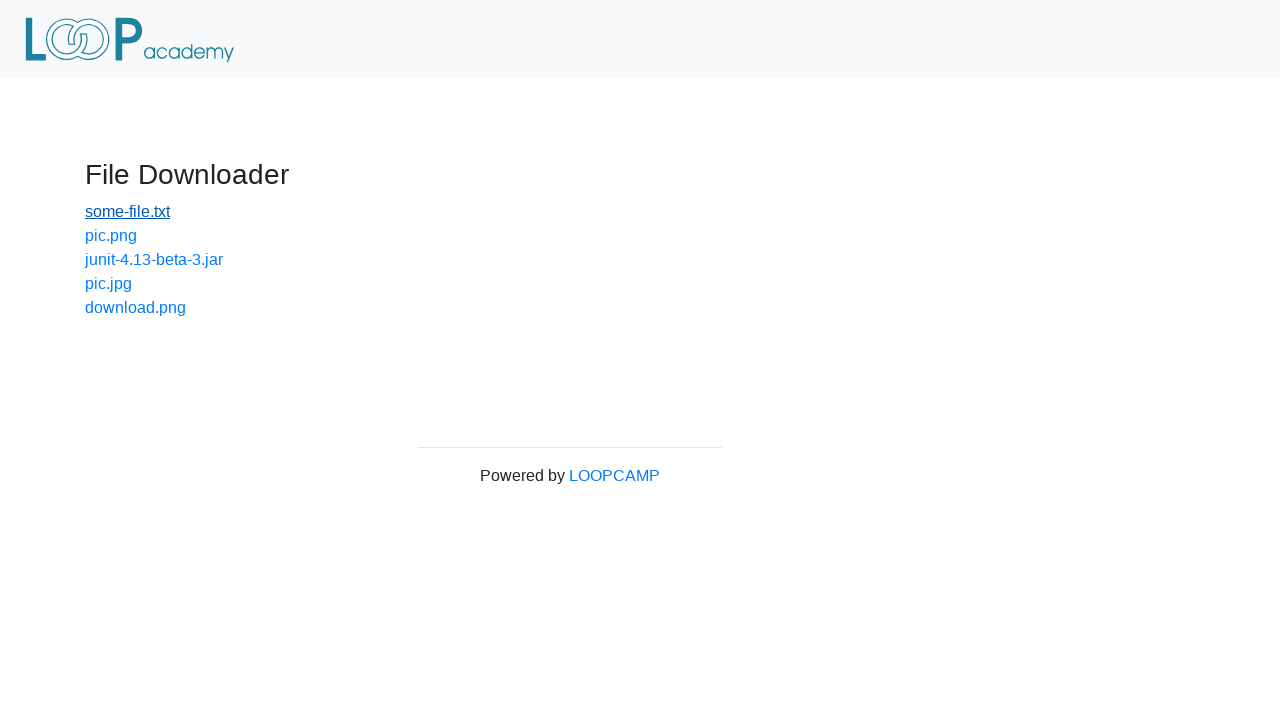

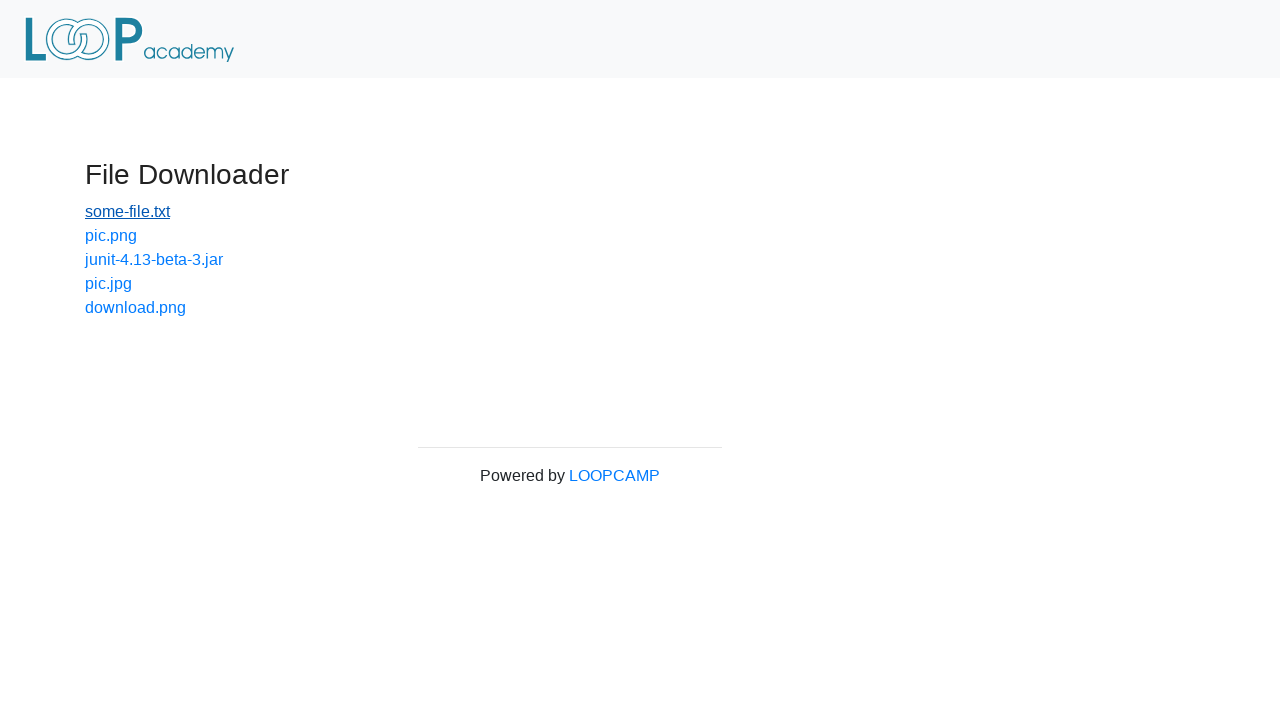